Tests window handling by clicking a link that opens a new window, verifying content in both windows, and switching between them

Starting URL: https://the-internet.herokuapp.com/windows

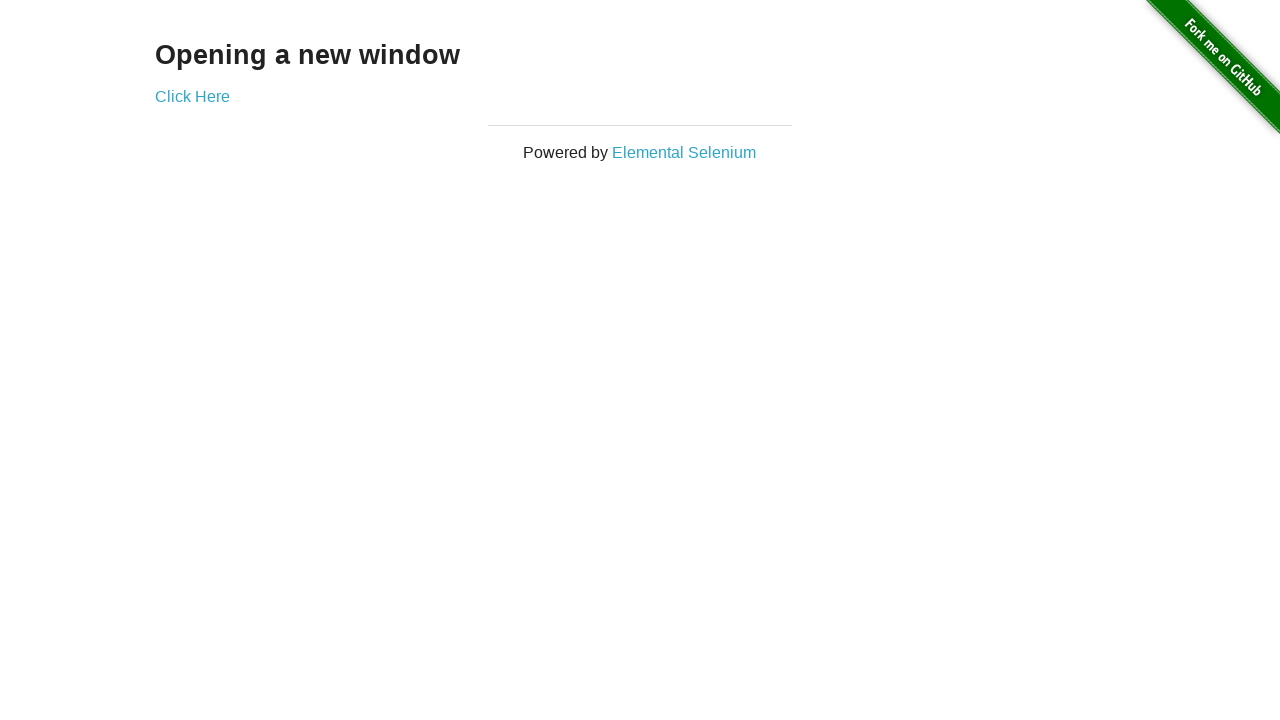

Retrieved heading text from main page
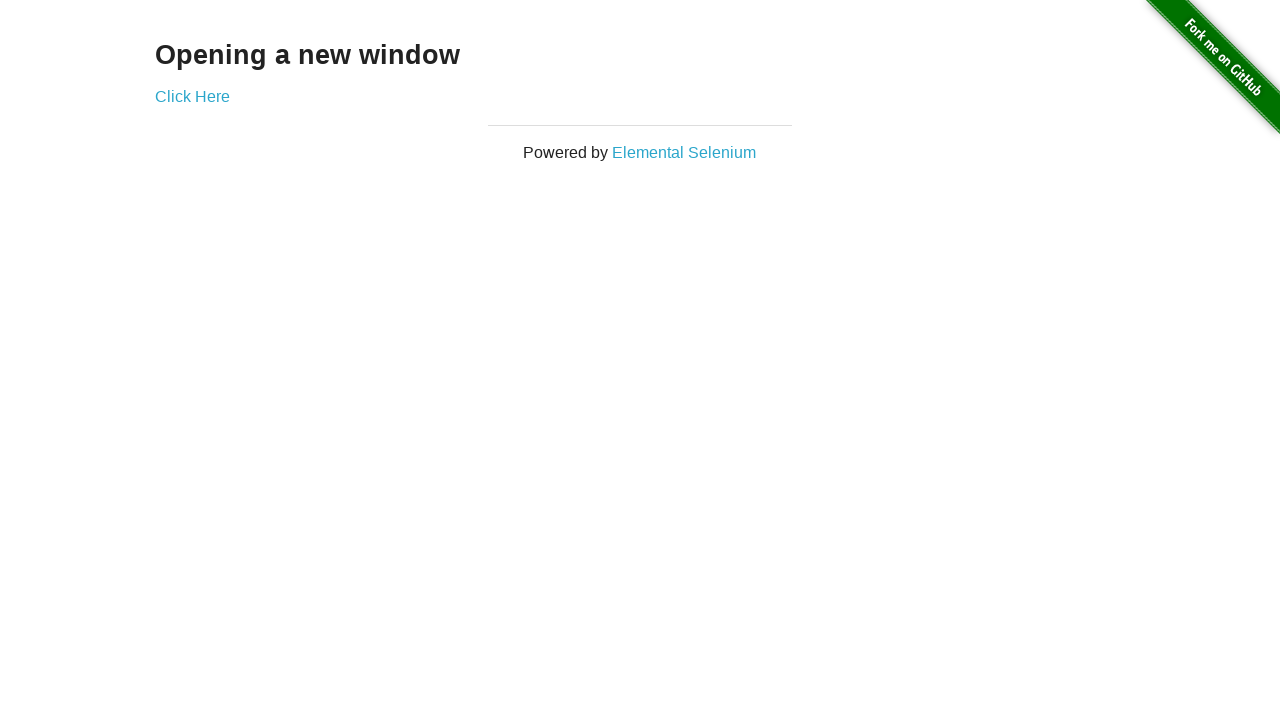

Verified main page heading text is 'Opening a new window'
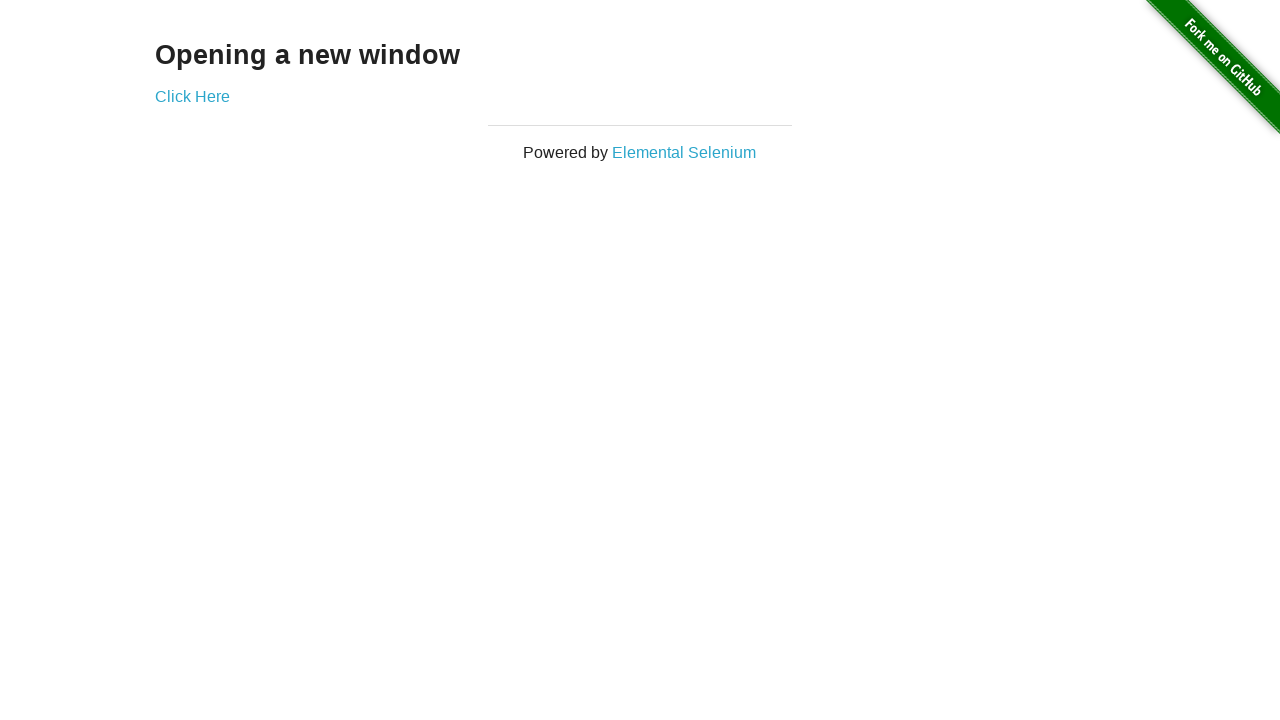

Retrieved page title
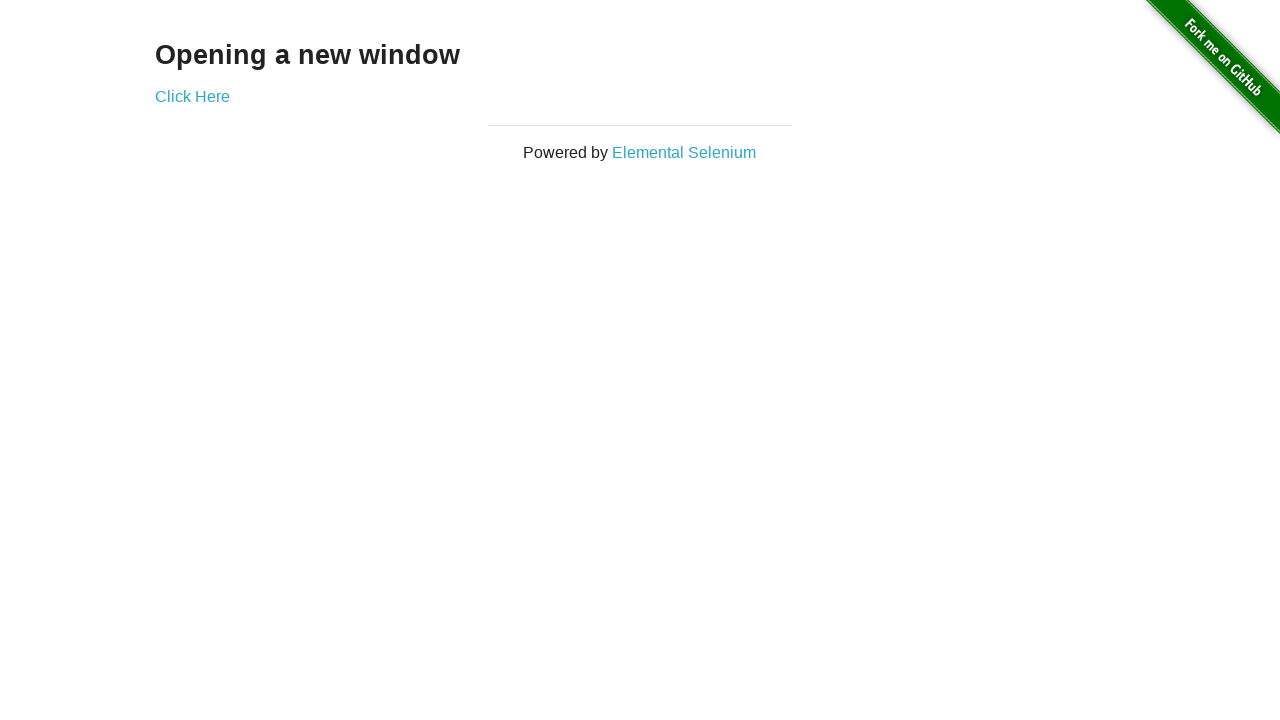

Verified page title is 'The Internet'
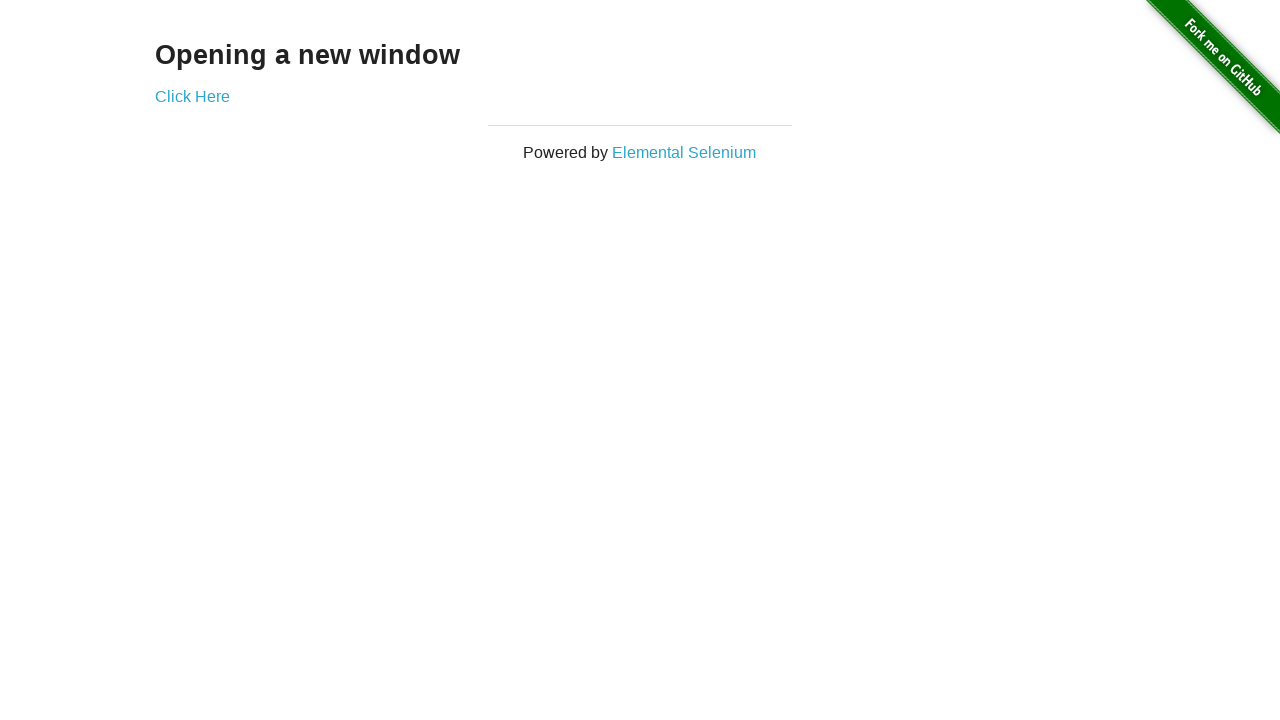

Clicked 'Click Here' link to open new window at (192, 96) on text=Click Here
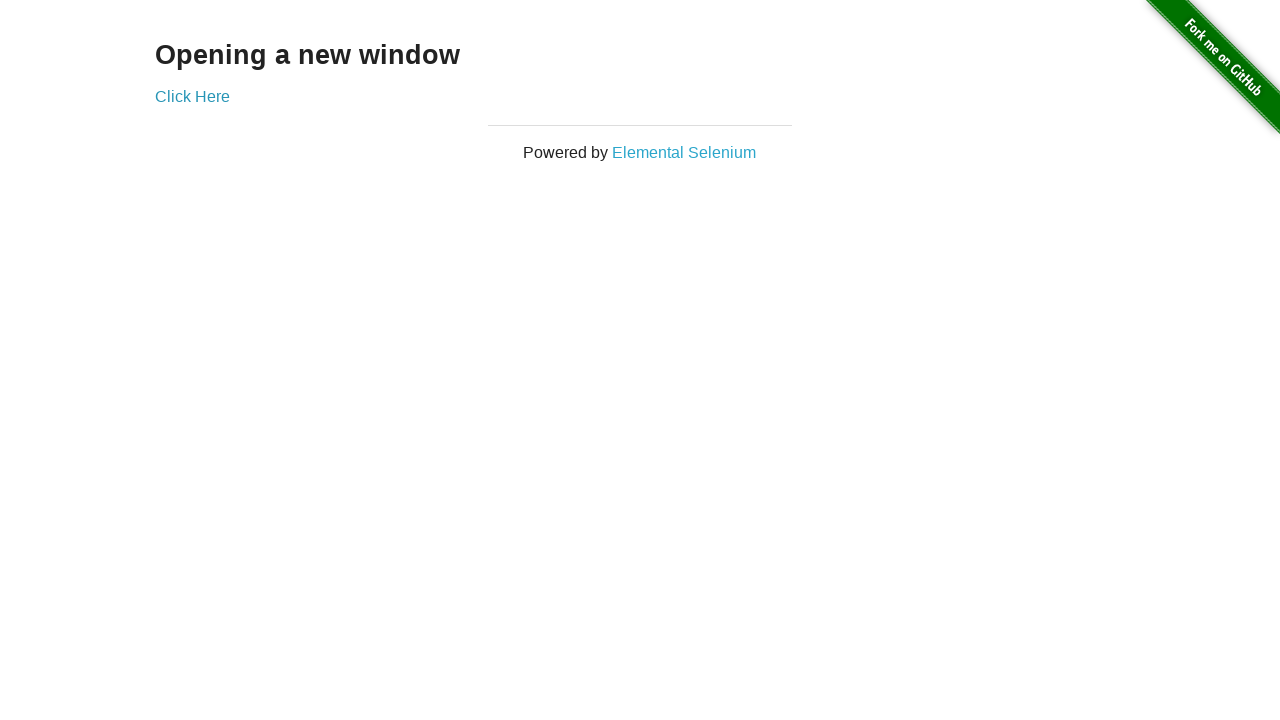

Captured new window page object
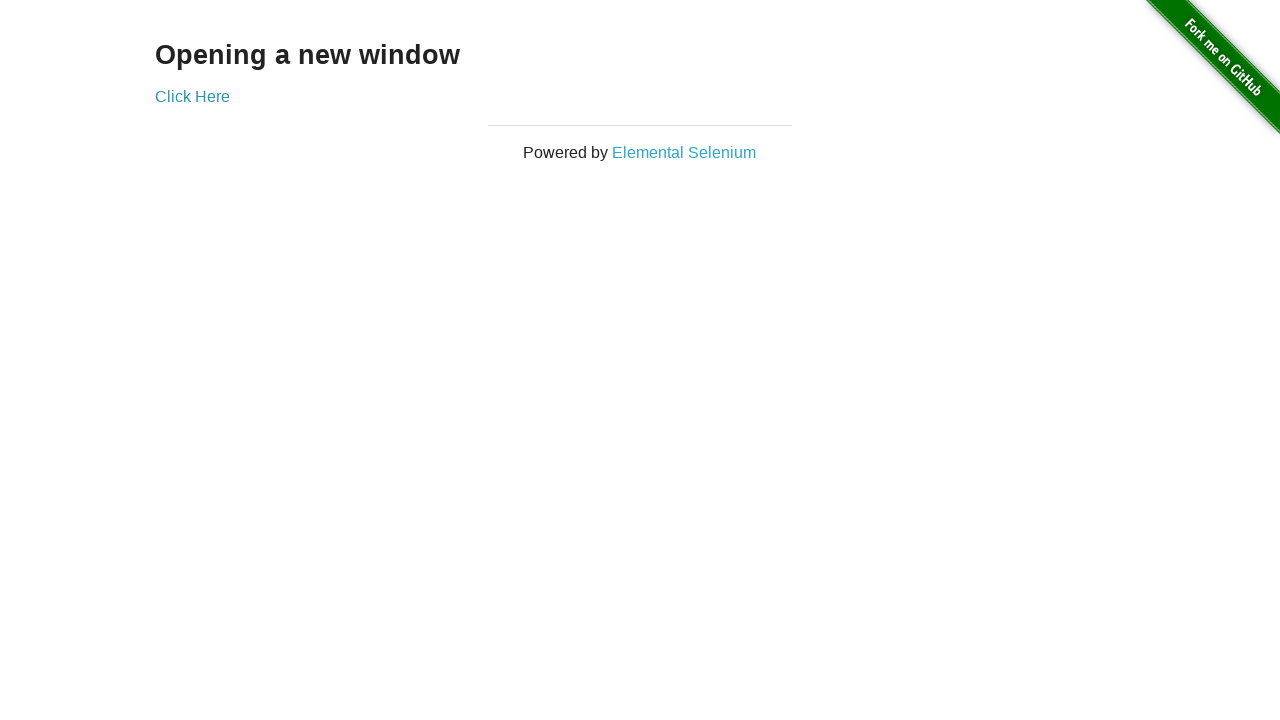

Waited for new window to load
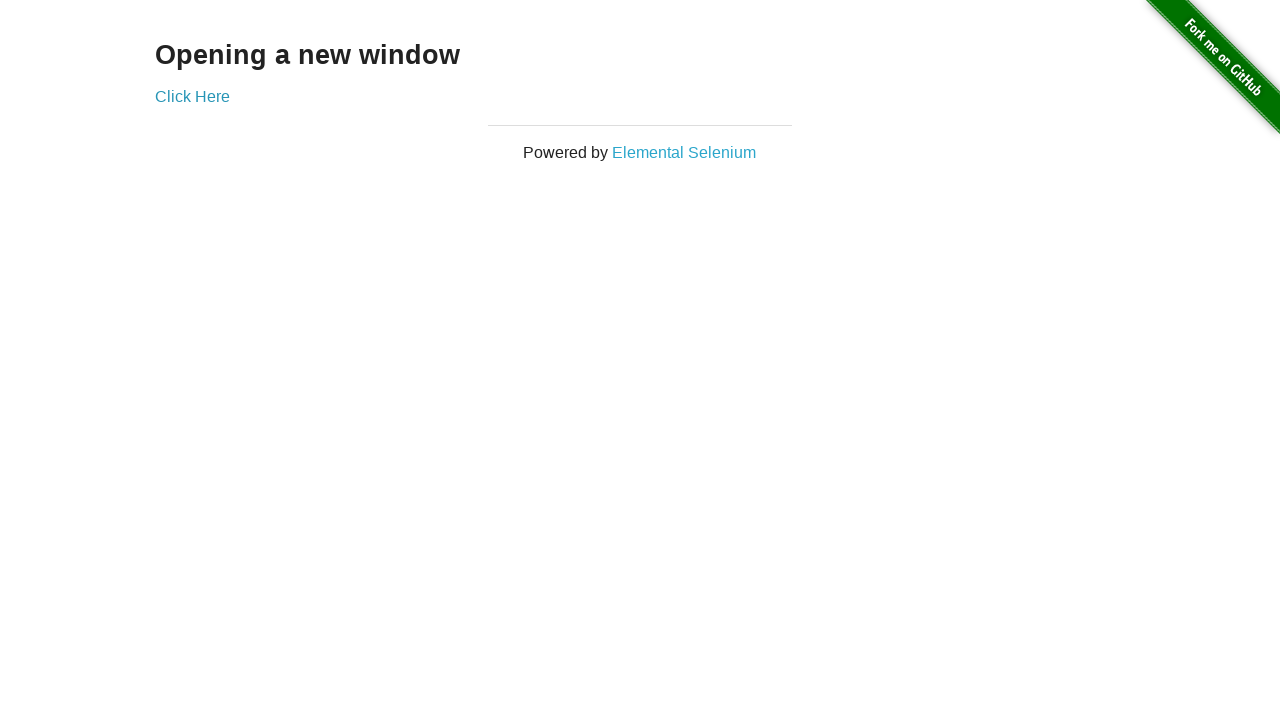

Retrieved new window page title
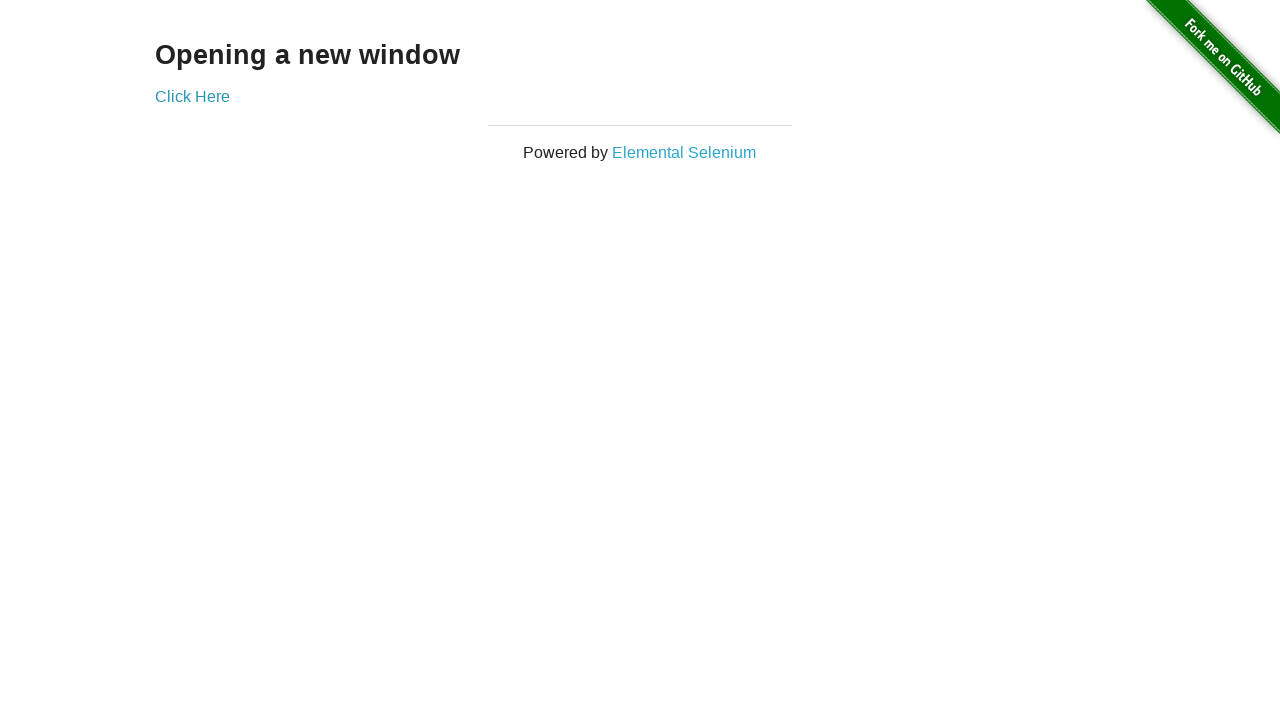

Verified new window title is 'New Window'
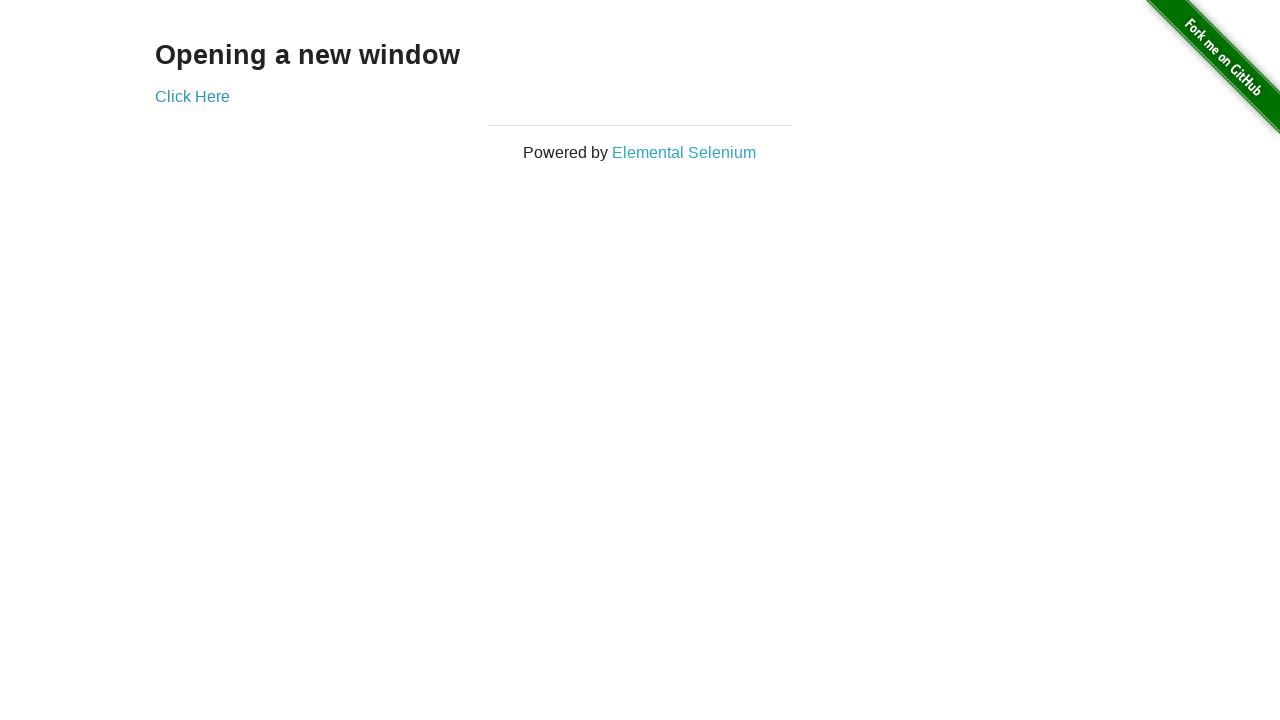

Retrieved heading text from new window
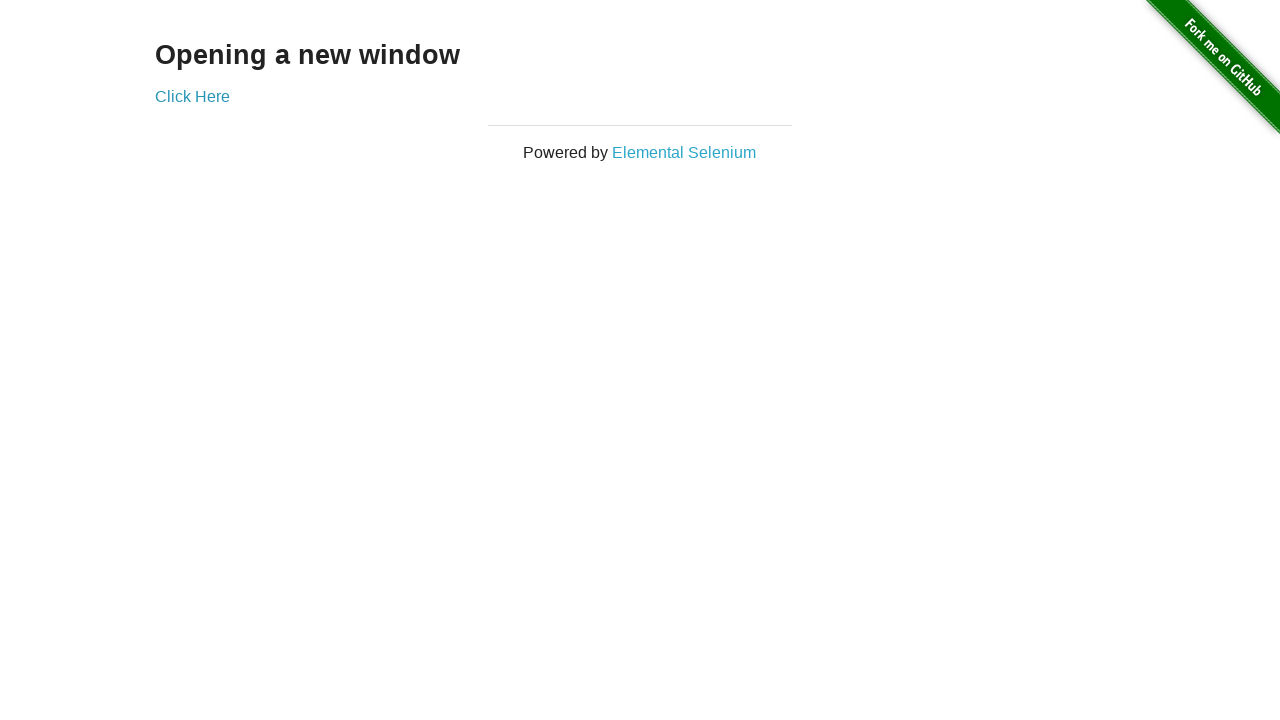

Verified new window heading text is 'New Window'
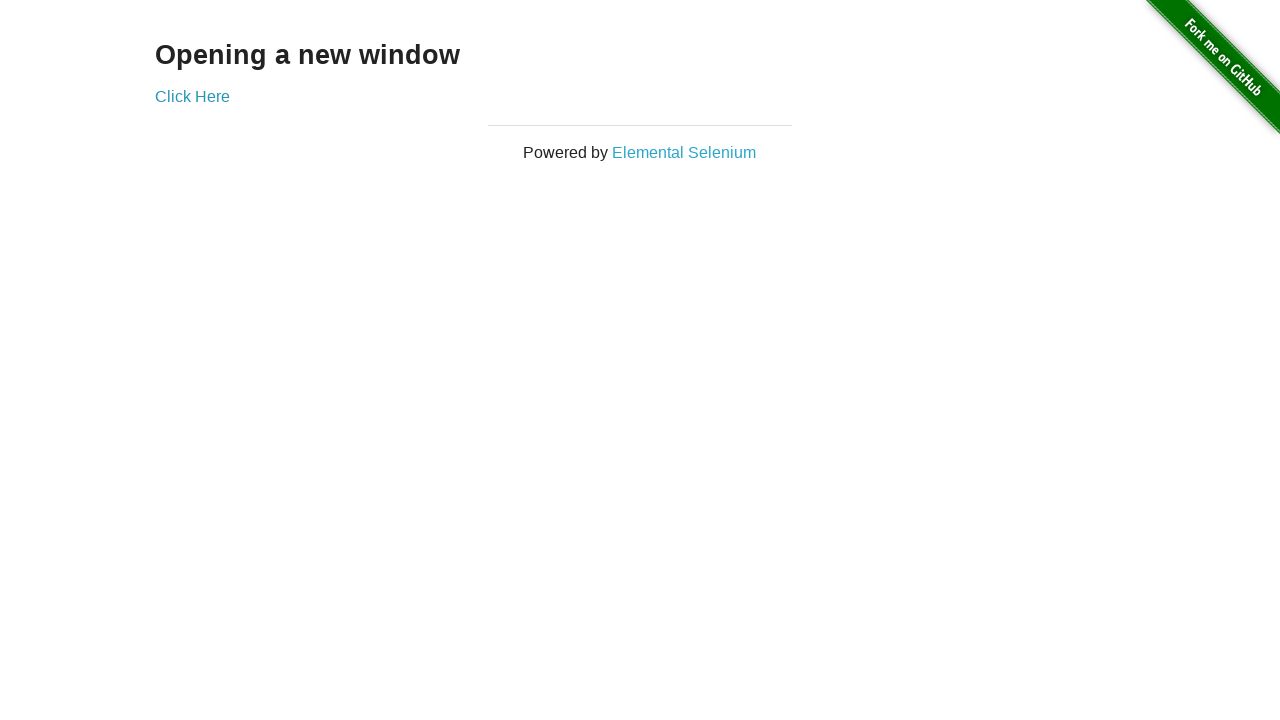

Brought original window to front
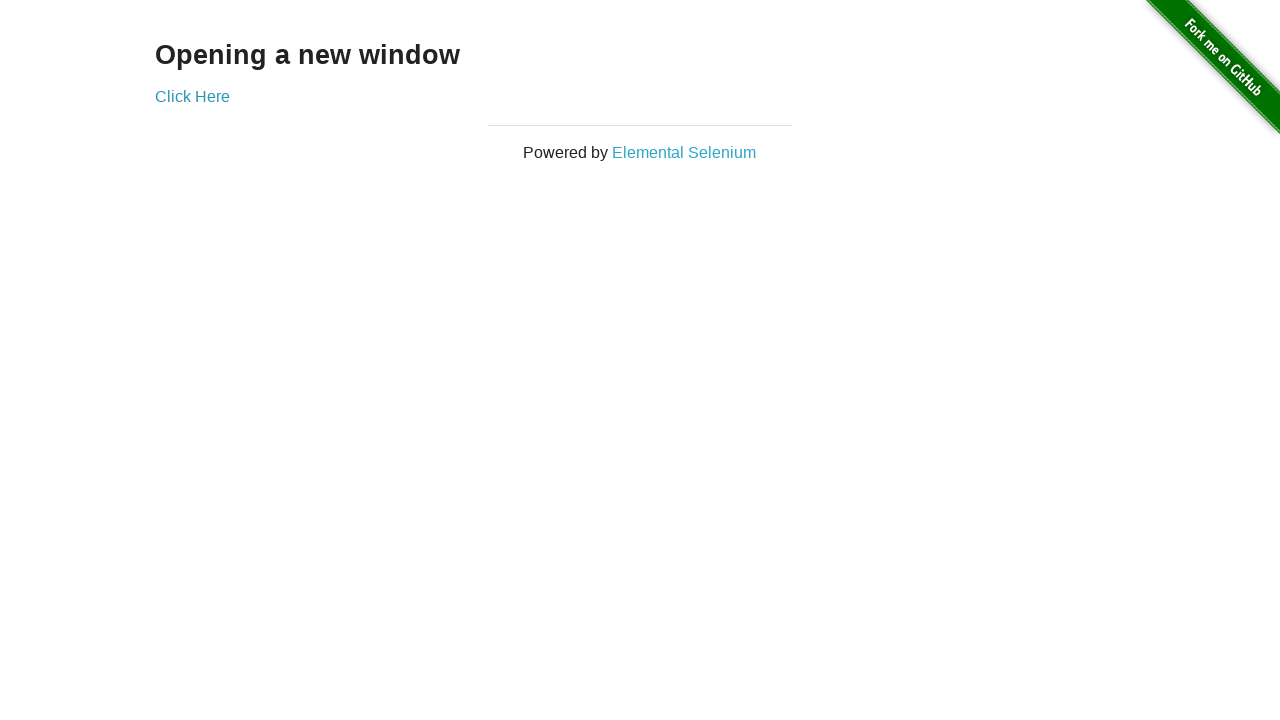

Retrieved original window page title
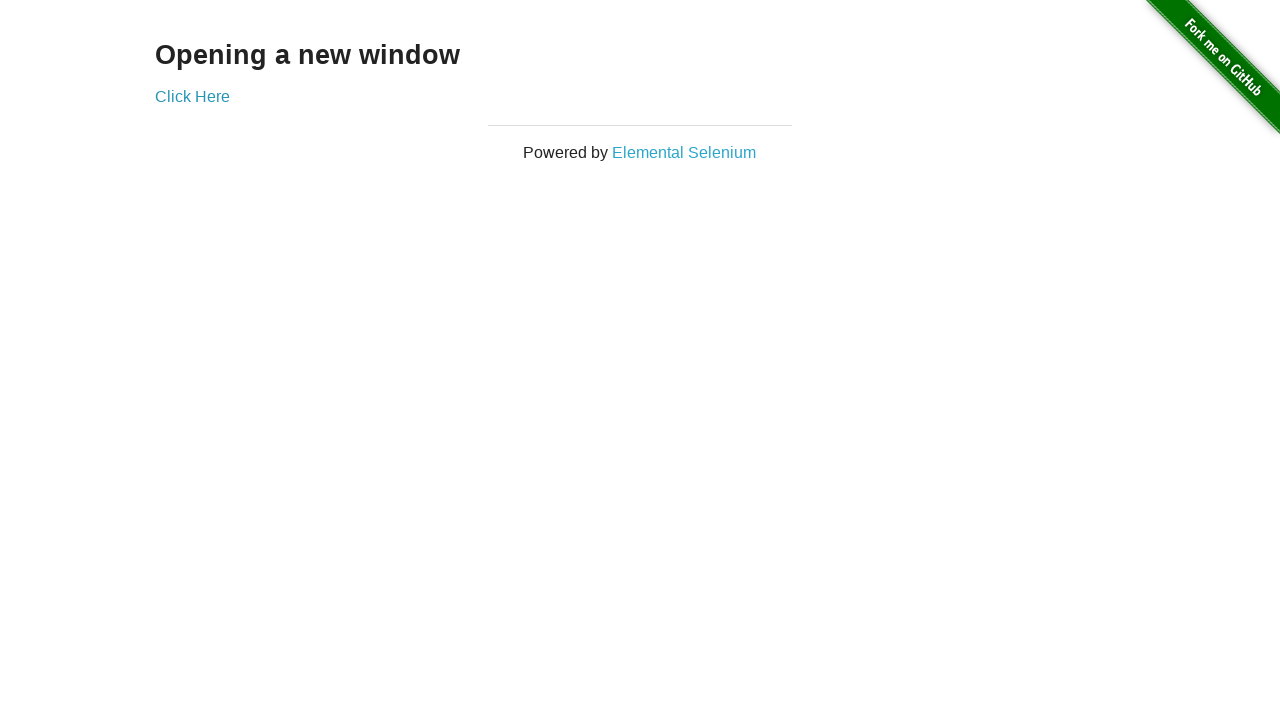

Verified original window title is still 'The Internet' after switching back
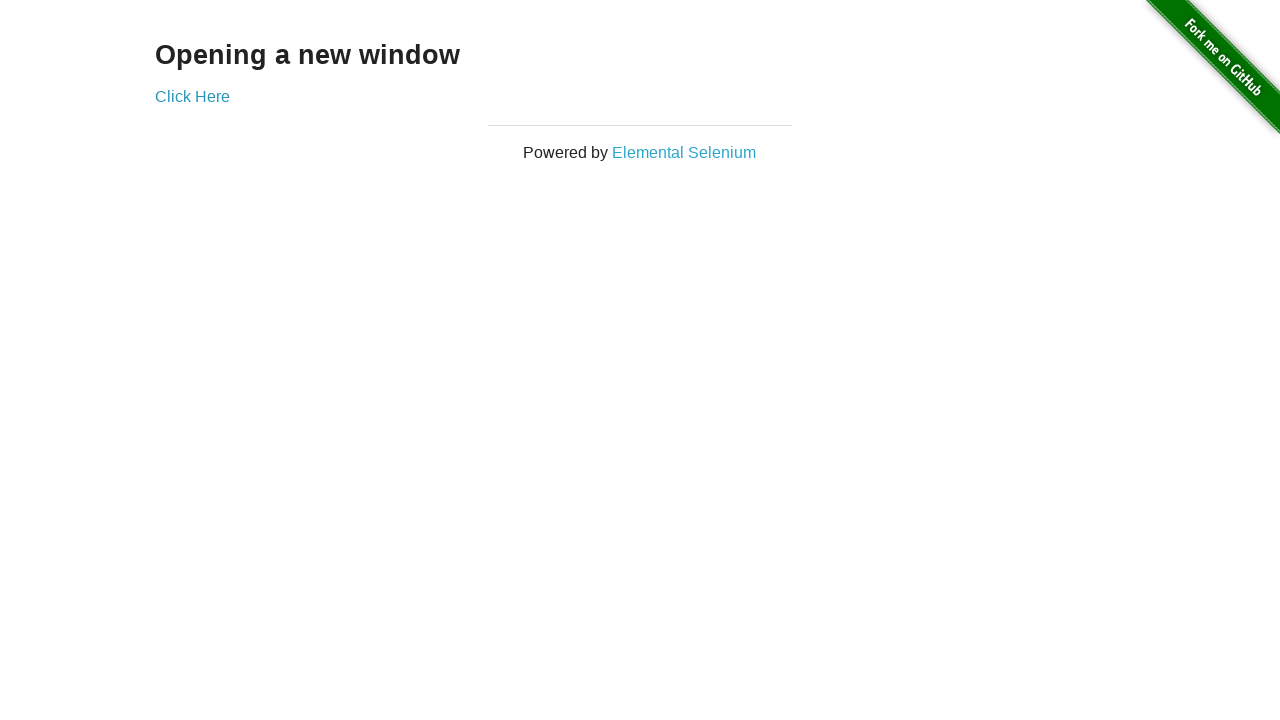

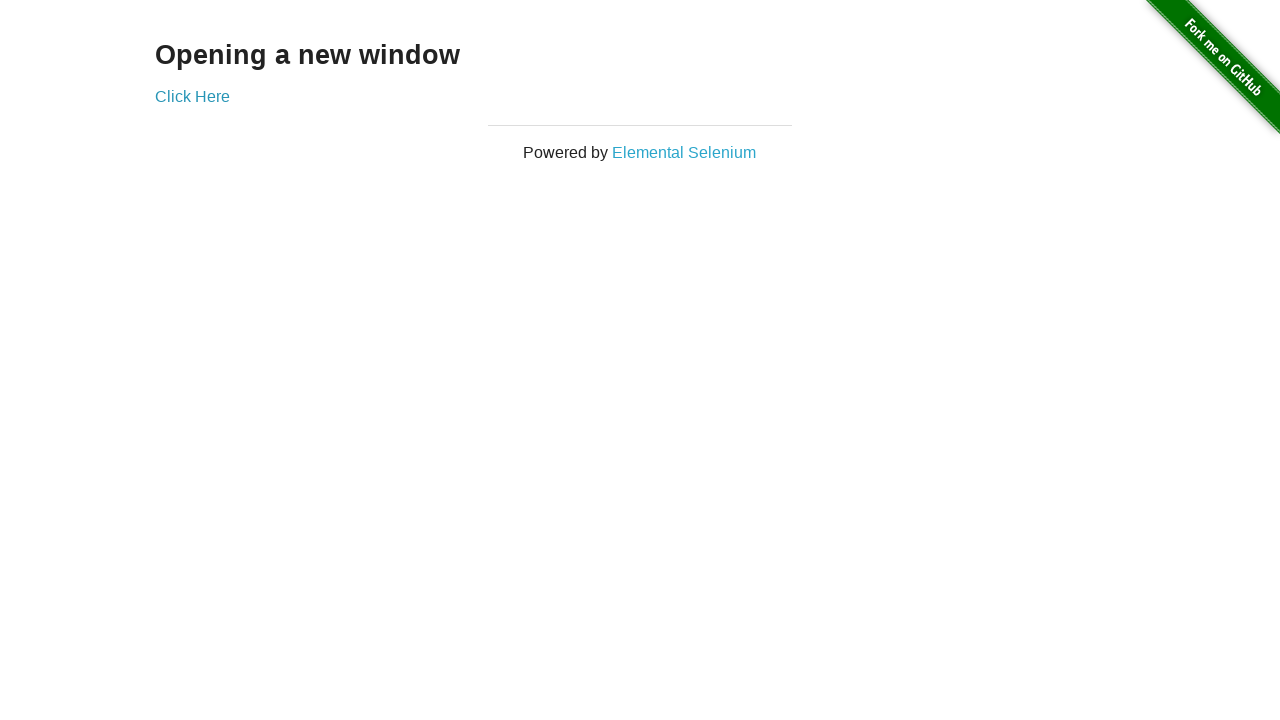